Tests the search functionality on the Puppeteer documentation site by clicking the search button, typing a query, waiting for results, and clicking on the first result in the Docs section to verify the page title.

Starting URL: https://pptr.dev/

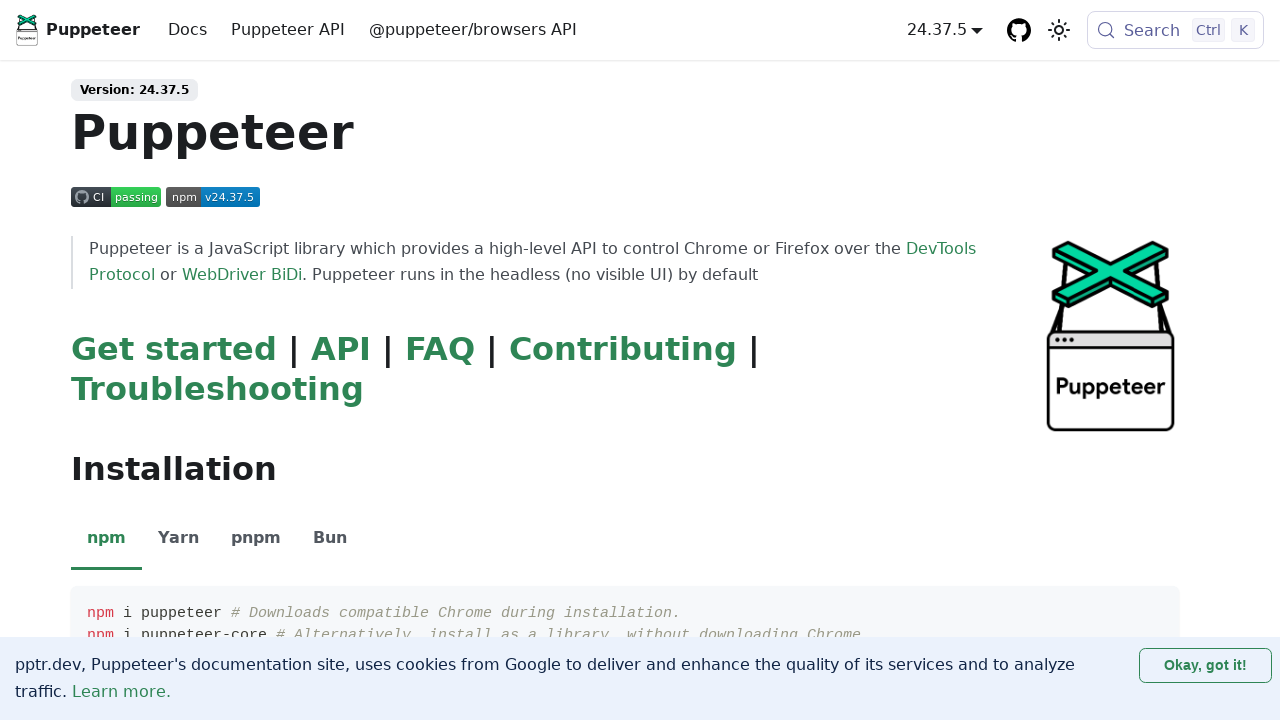

Clicked search button to open search dialog at (1176, 30) on button.DocSearch
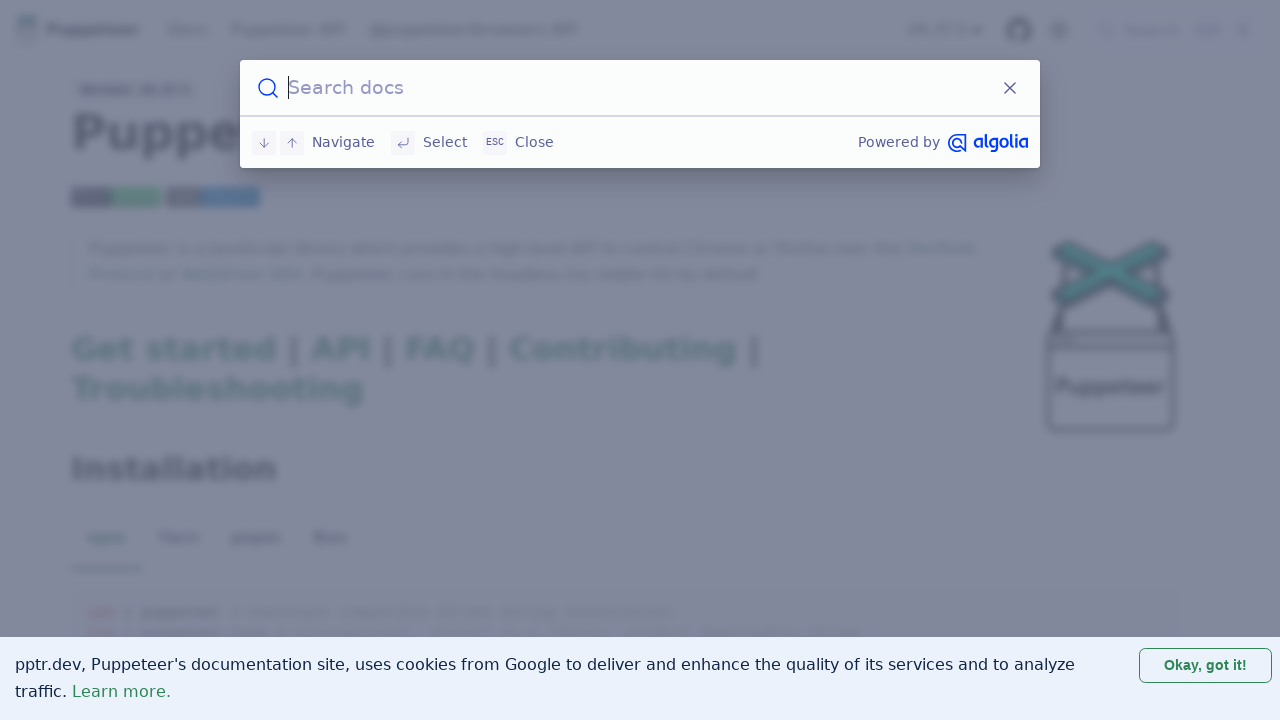

Typed 'WebDriver BiDi' into search box on input.DocSearch-Input
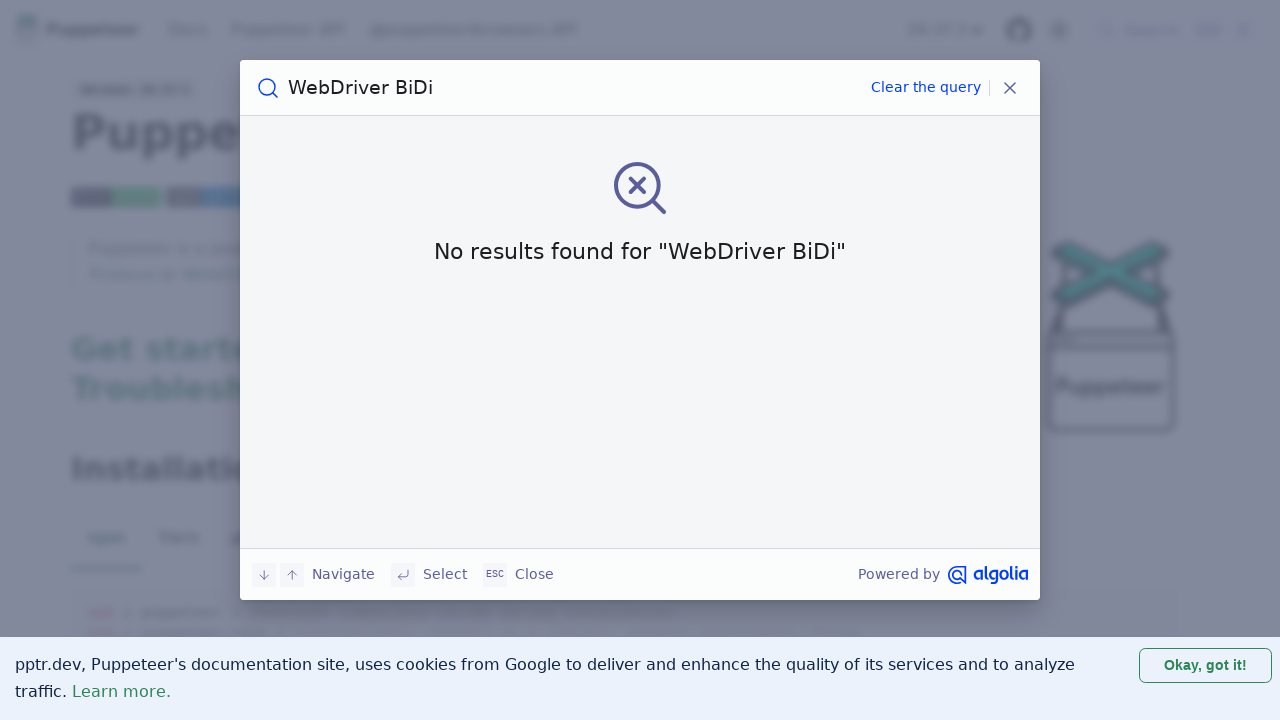

Search results dropdown appeared
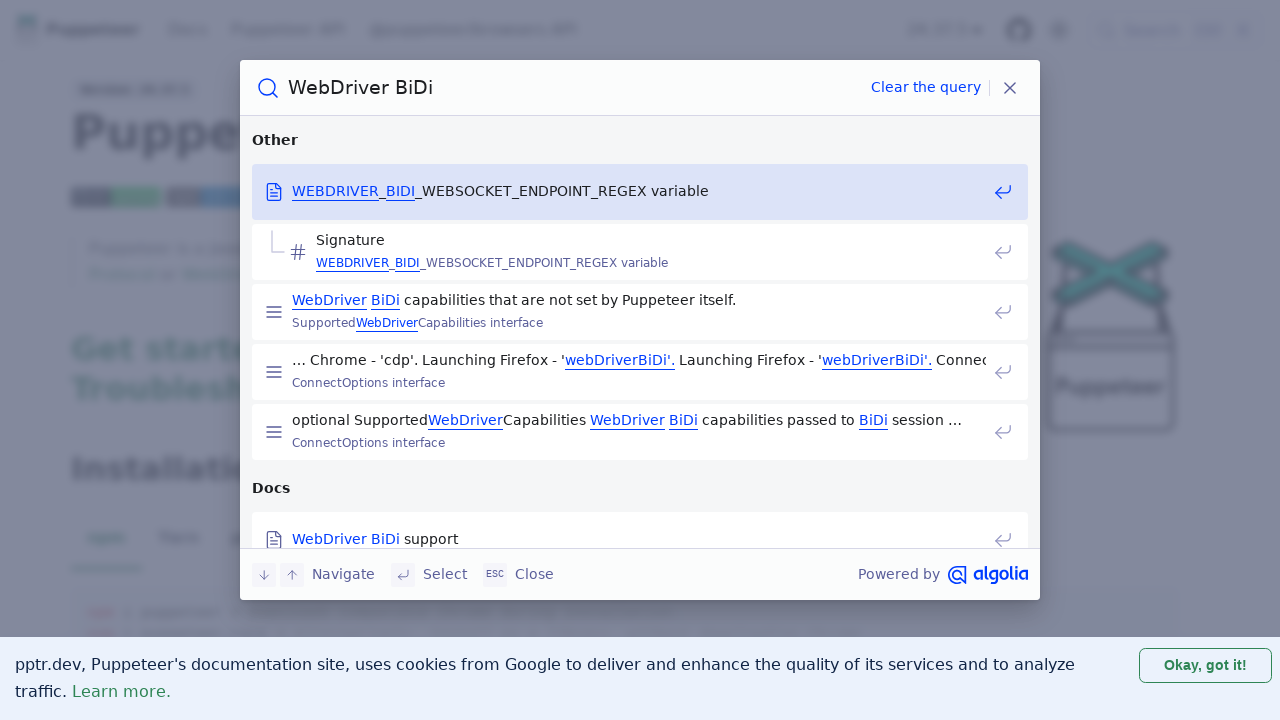

Clicked on first search result in Docs section at (640, 192) on .DocSearch-Hit a
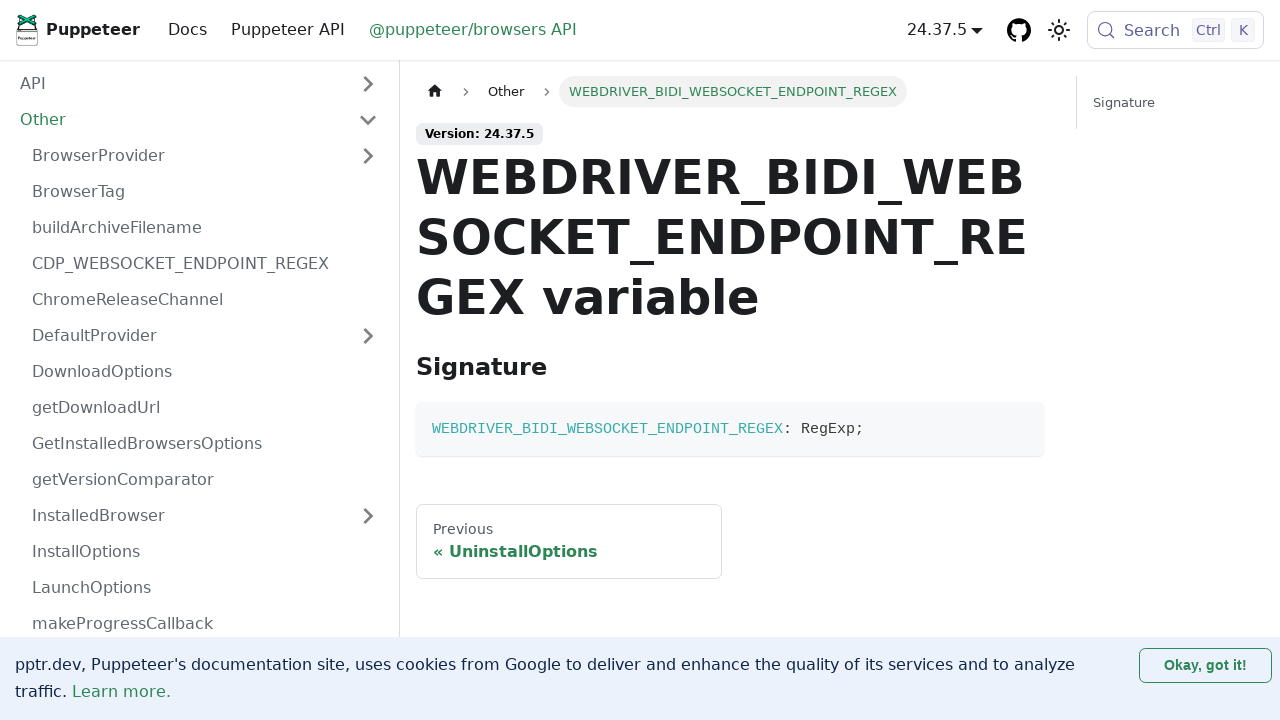

Page loaded and h1 title element is present
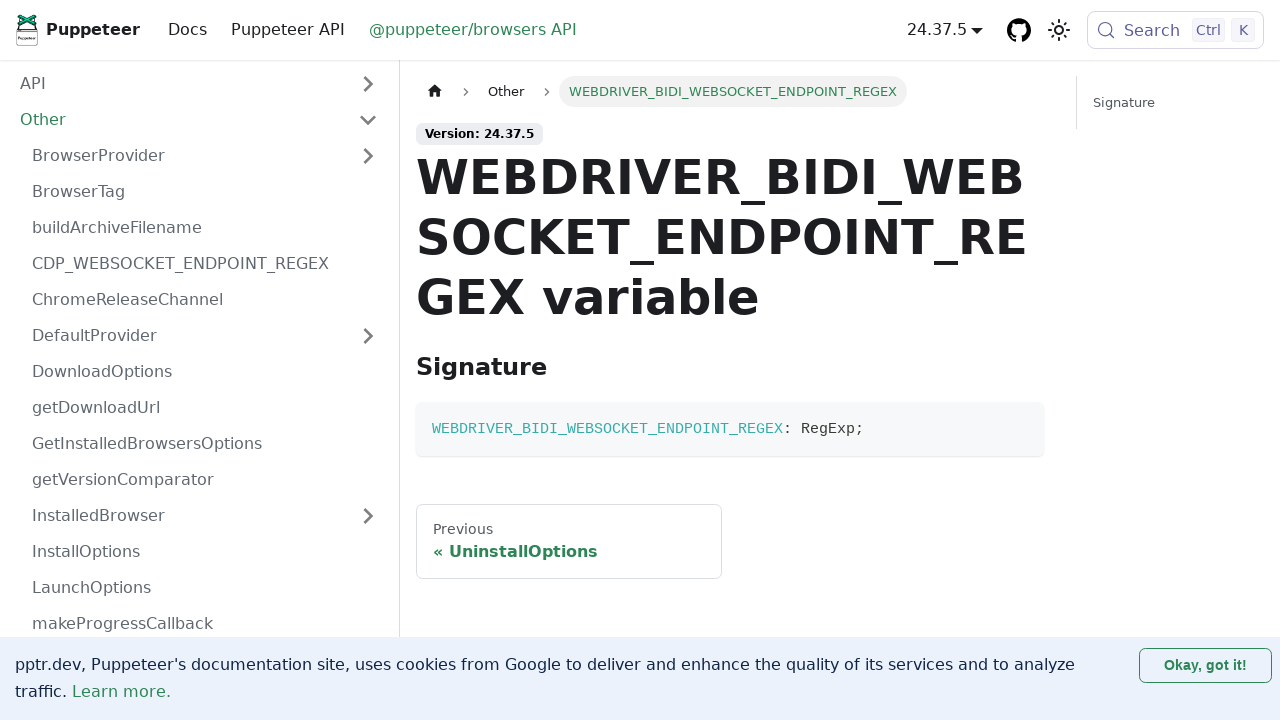

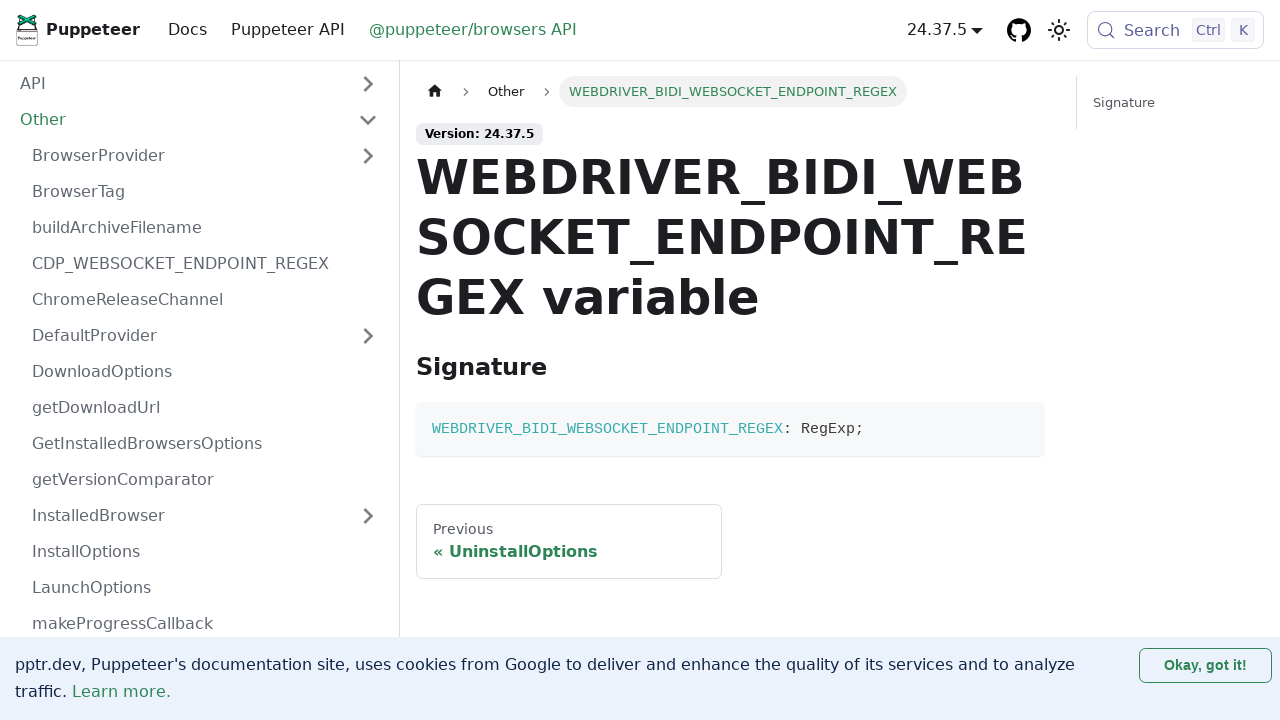